Tests a student interface by entering a student identifier (AW-4) in an input field, clicking OK, then using keyboard navigation with Tab and Enter keys to interact with media stream elements.

Starting URL: https://live.monetanalytics.com/stu_proc/student.html#

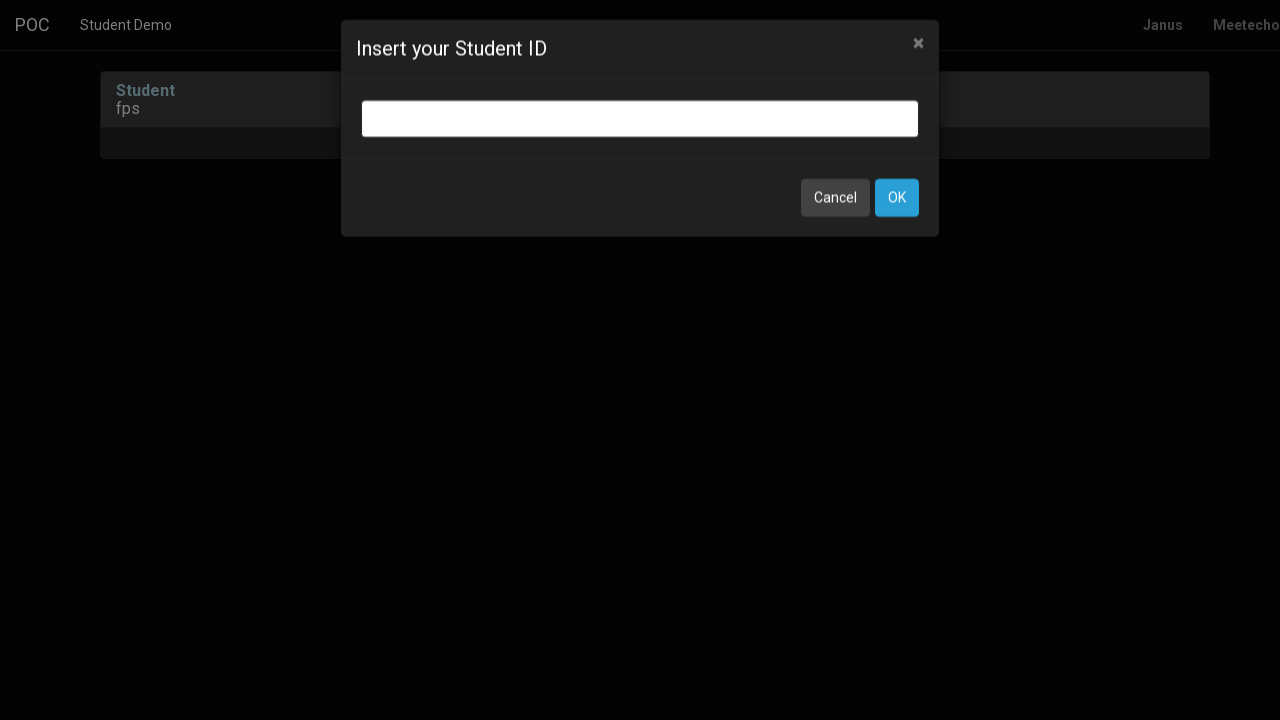

Filled student identifier input field with 'AW-4' on input.bootbox-input.bootbox-input-text.form-control
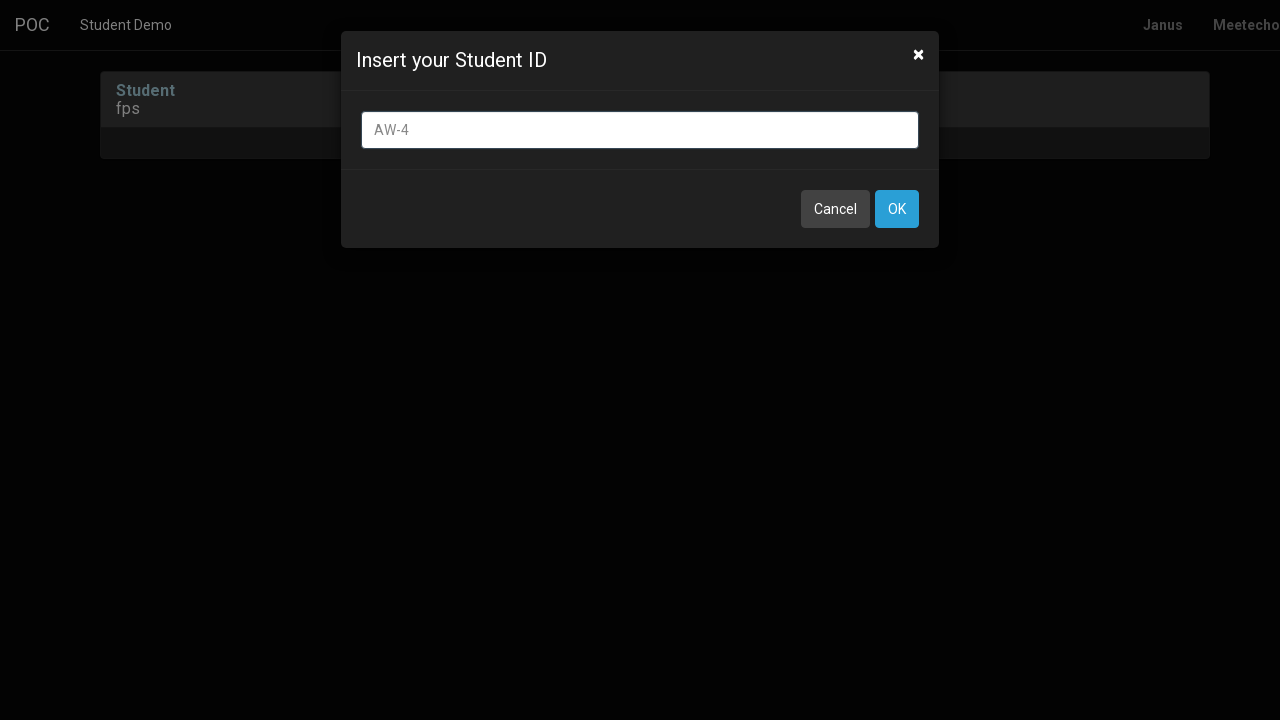

Clicked OK button to submit student identifier at (897, 209) on button:has-text('OK')
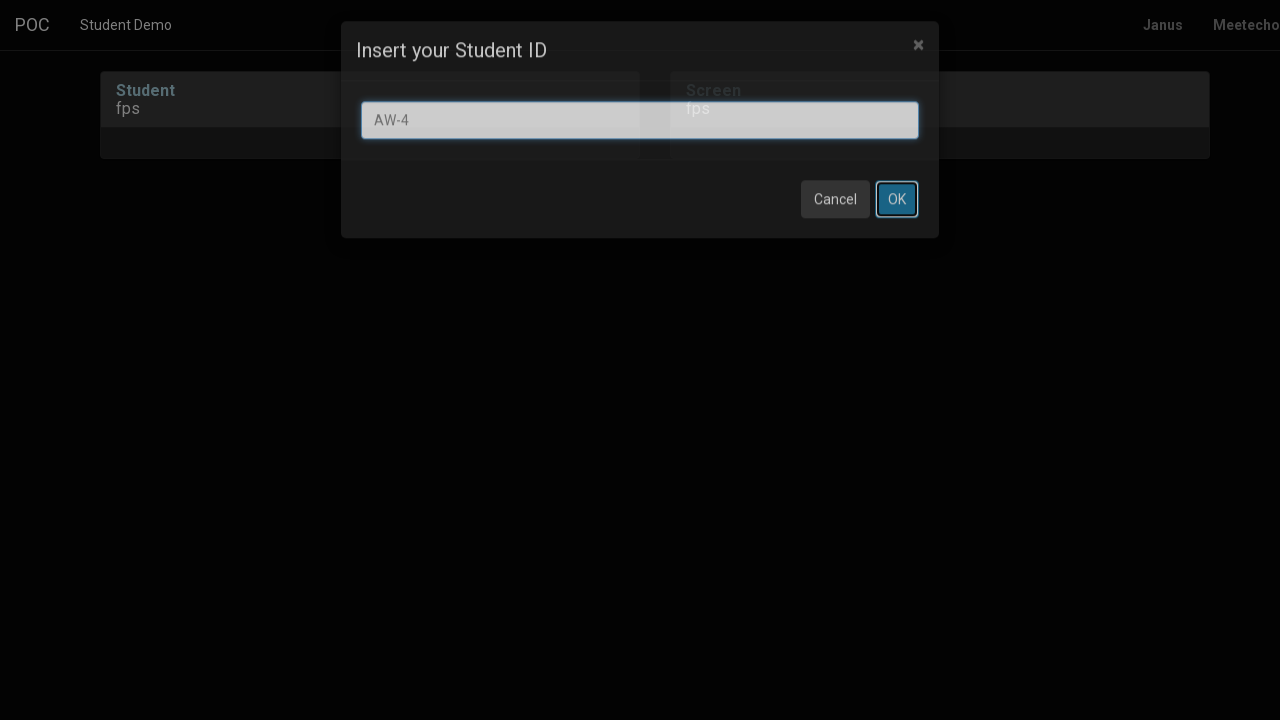

Waited 8 seconds for page to process student identifier
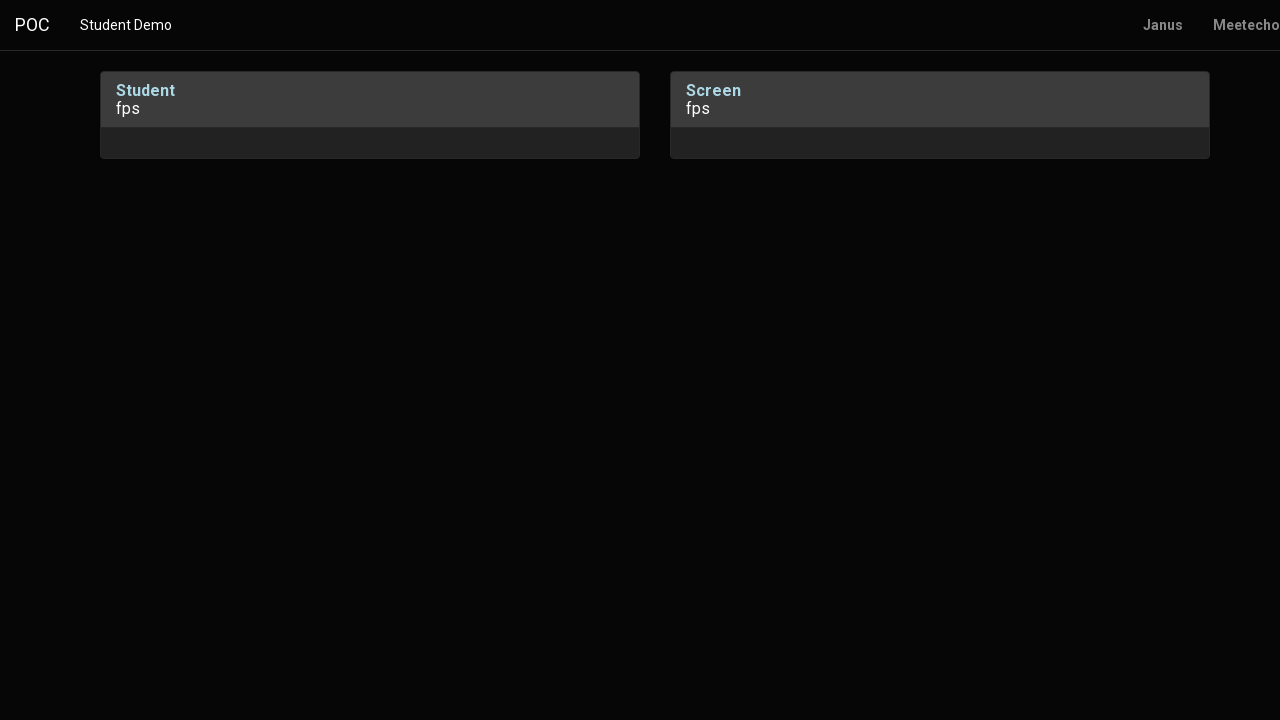

Pressed Tab key to navigate to next element
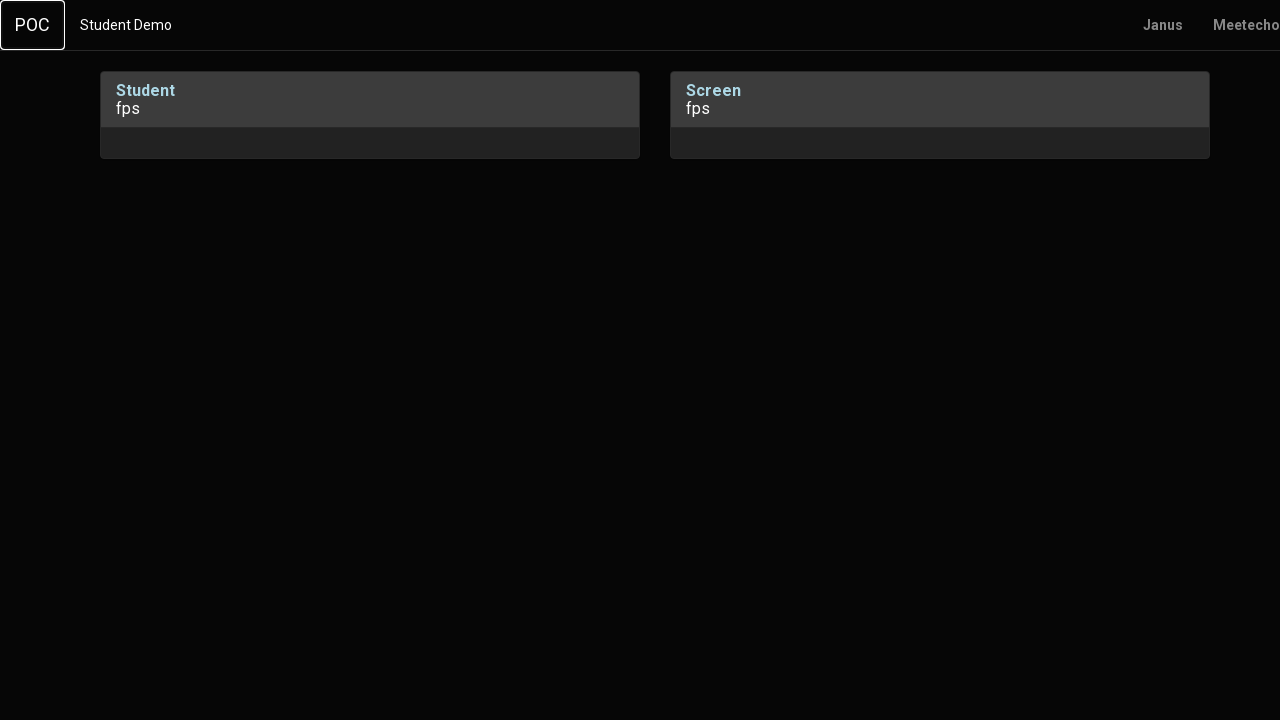

Waited 1 second after Tab key press
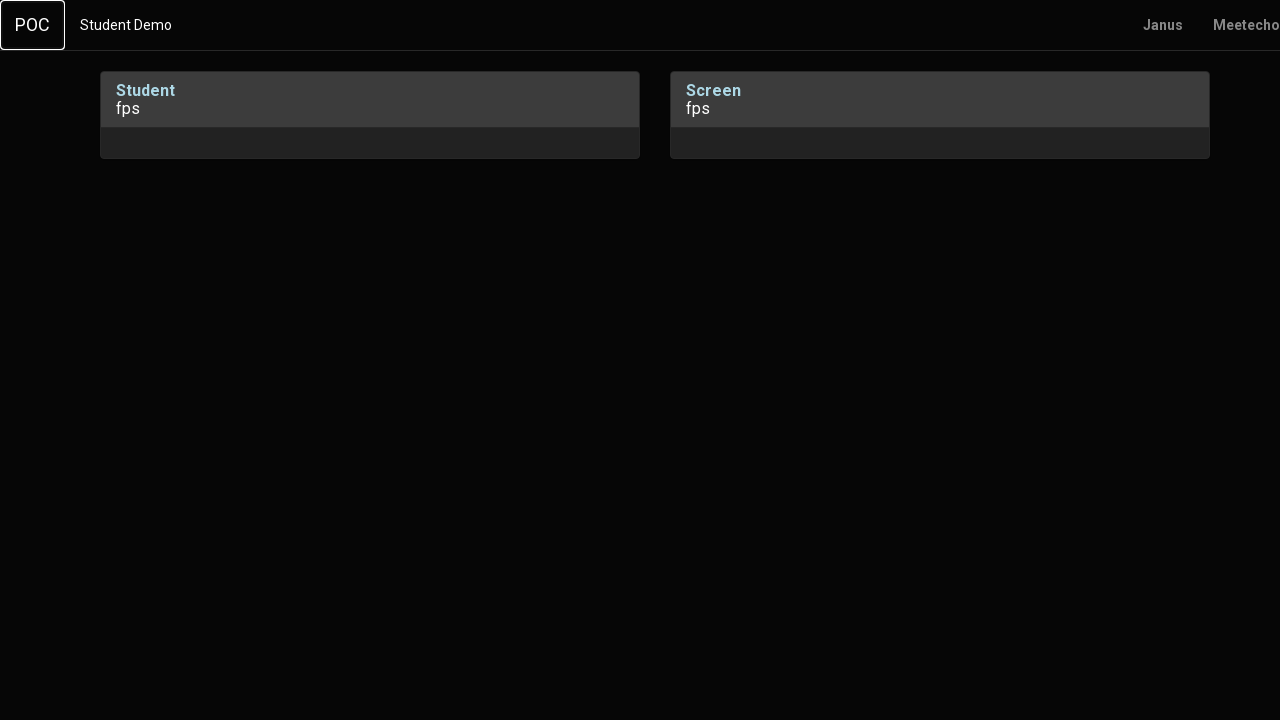

Pressed Enter key to interact with media stream element
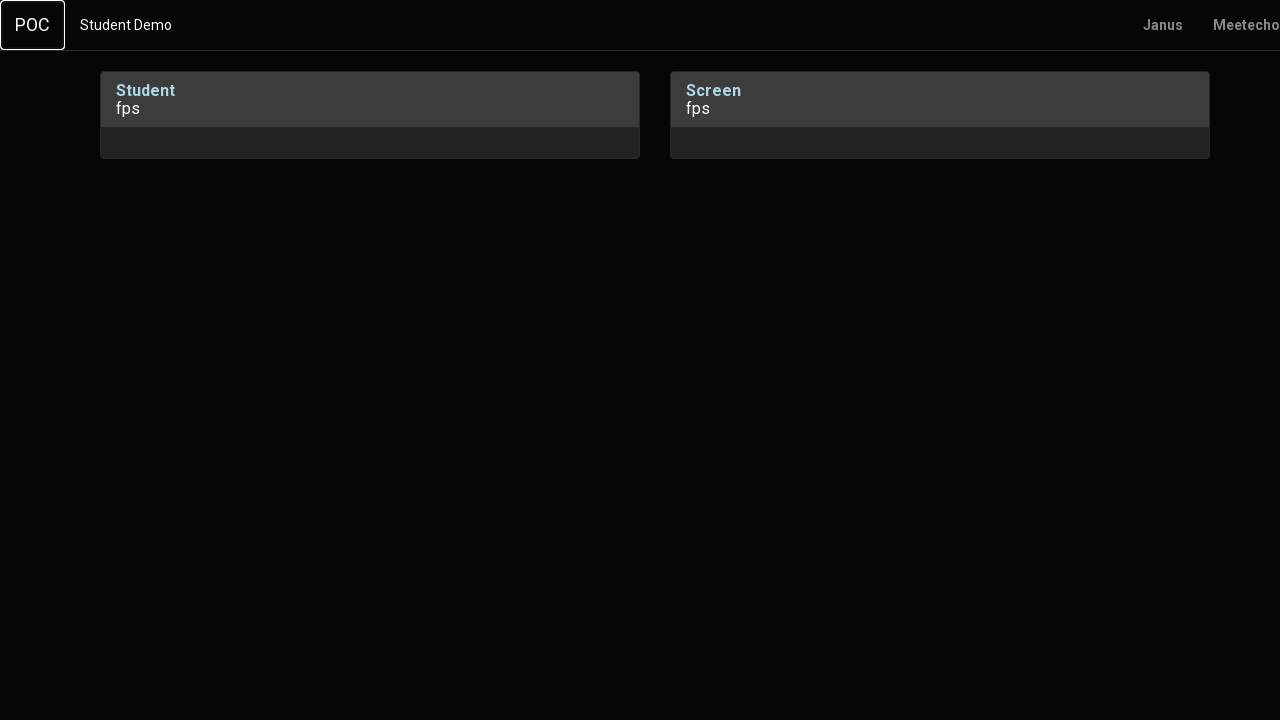

Waited 2 seconds after Enter key press
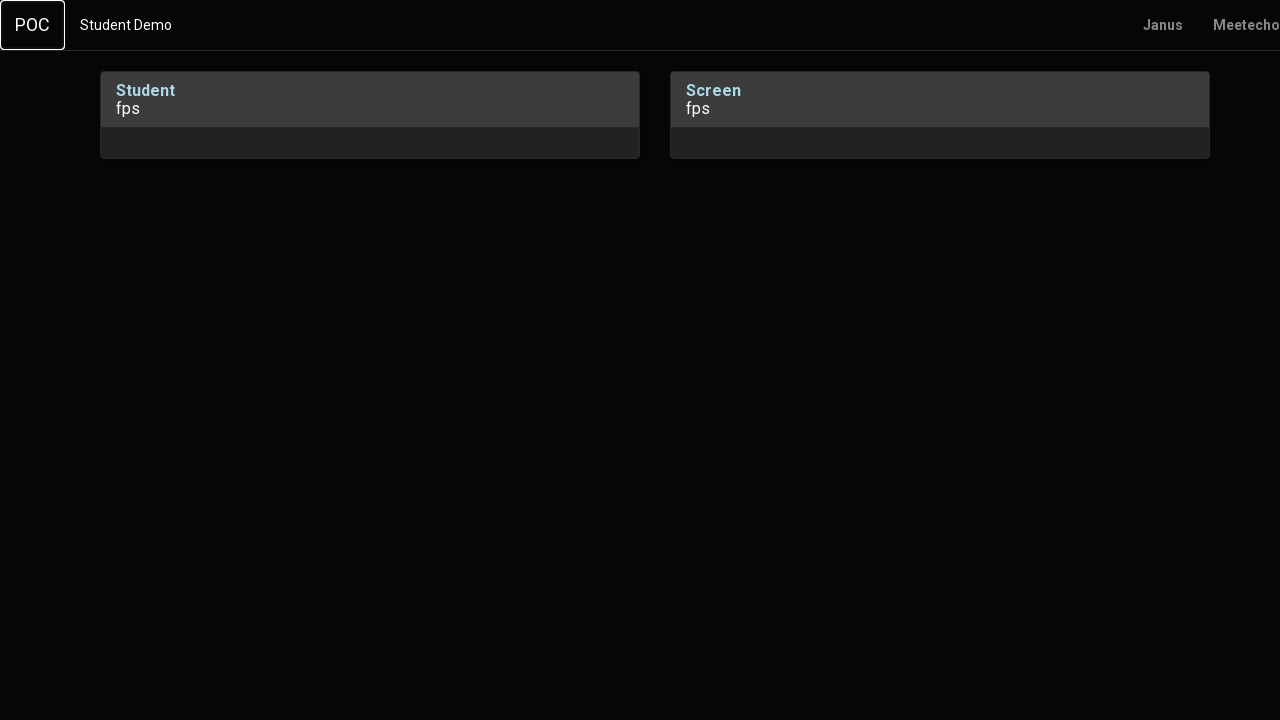

Pressed Tab key to navigate to next media stream element
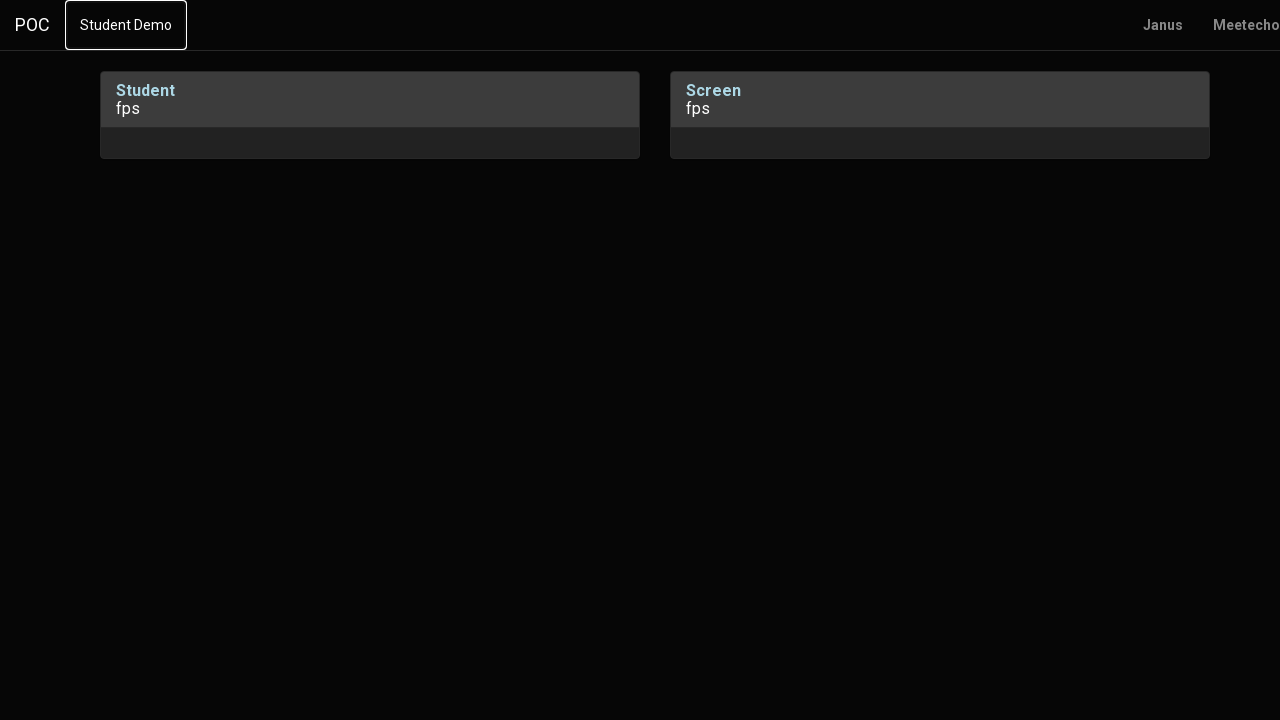

Waited 1 second after Tab key press
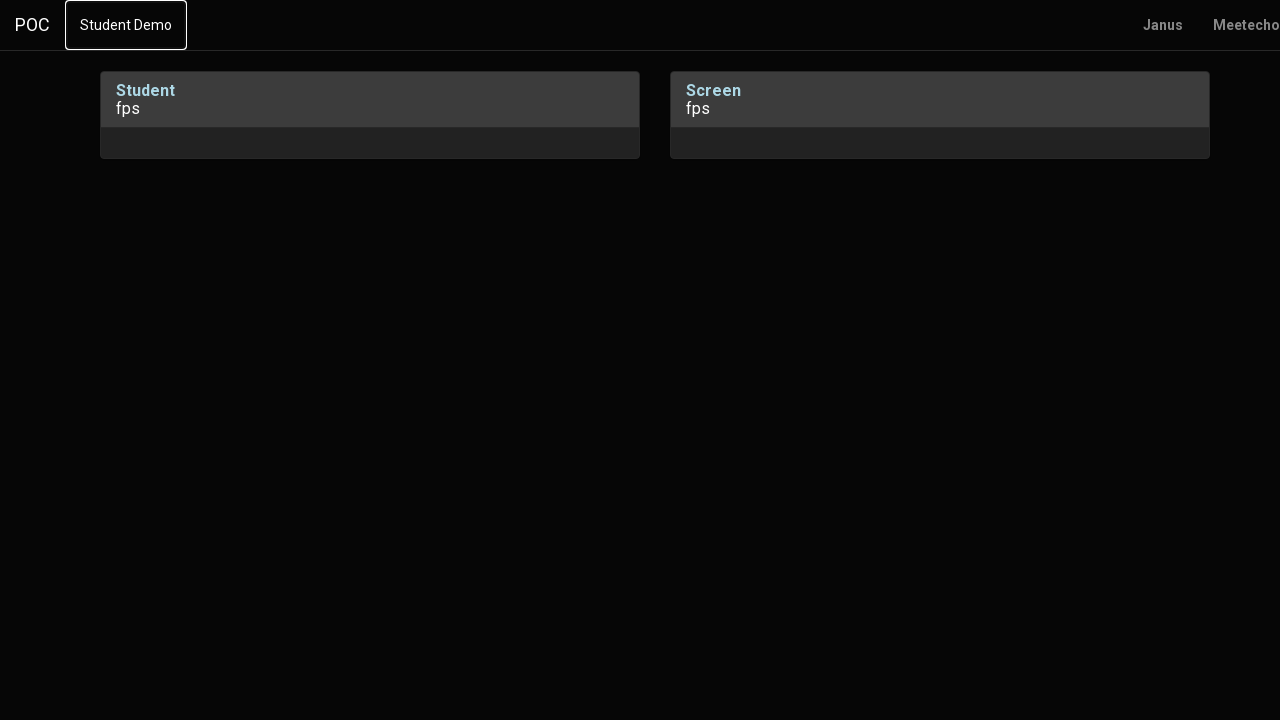

Pressed Tab key again to navigate further
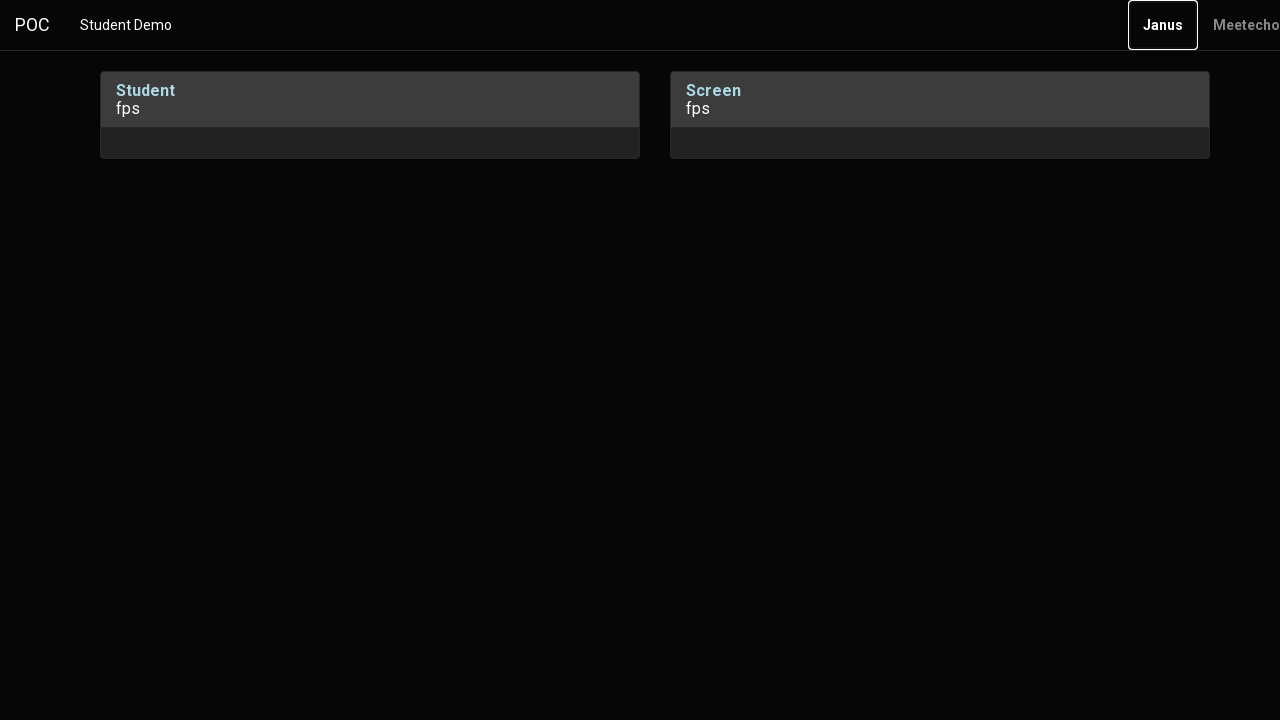

Waited 2 seconds after second Tab key press
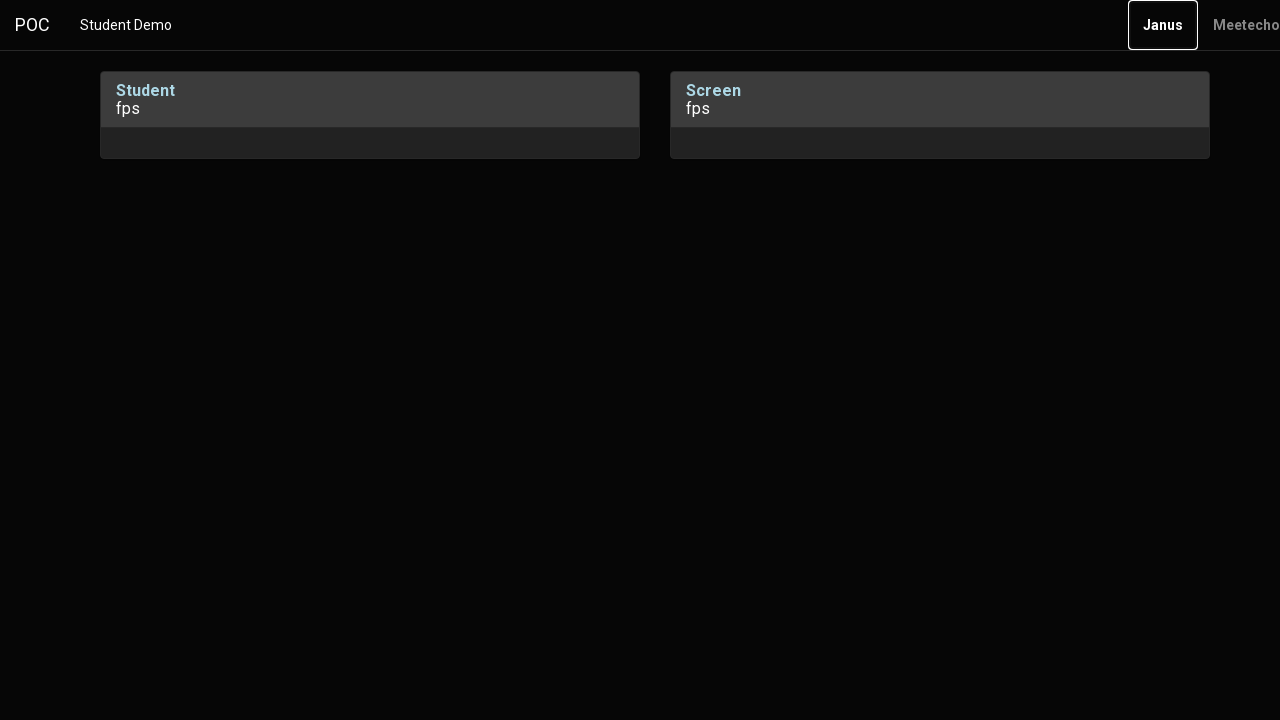

Pressed Enter key to interact with final media stream element
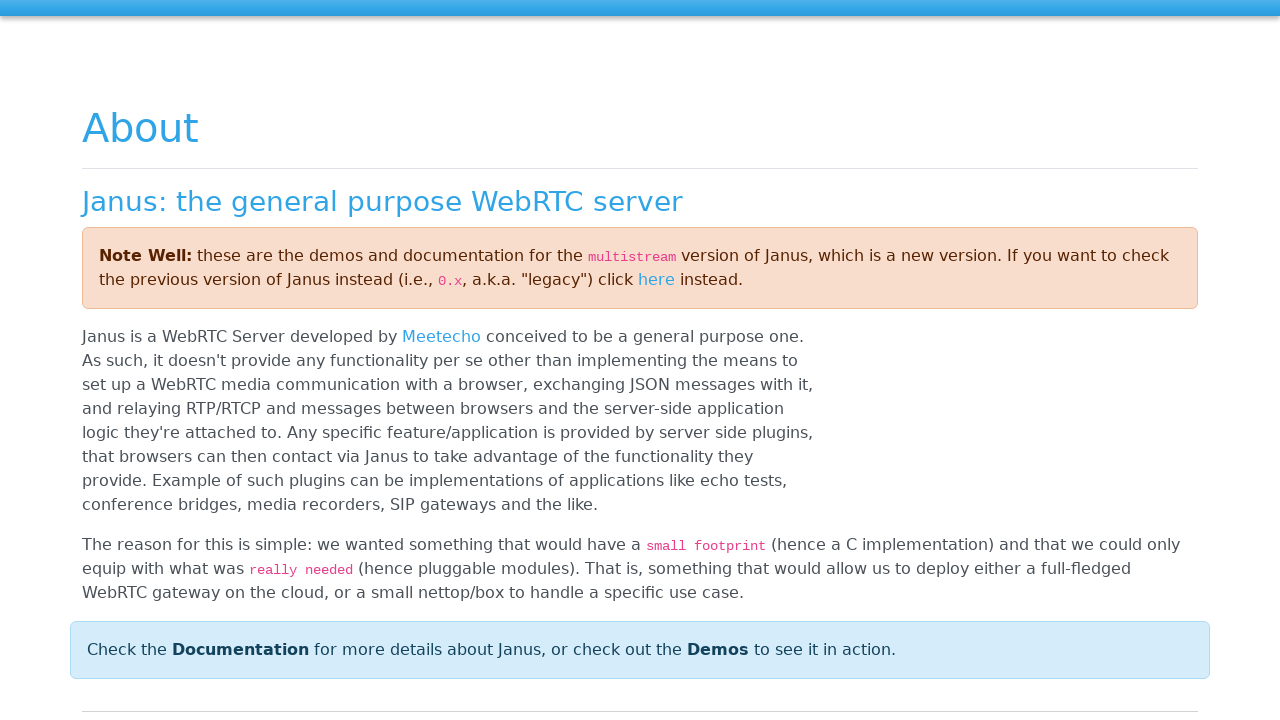

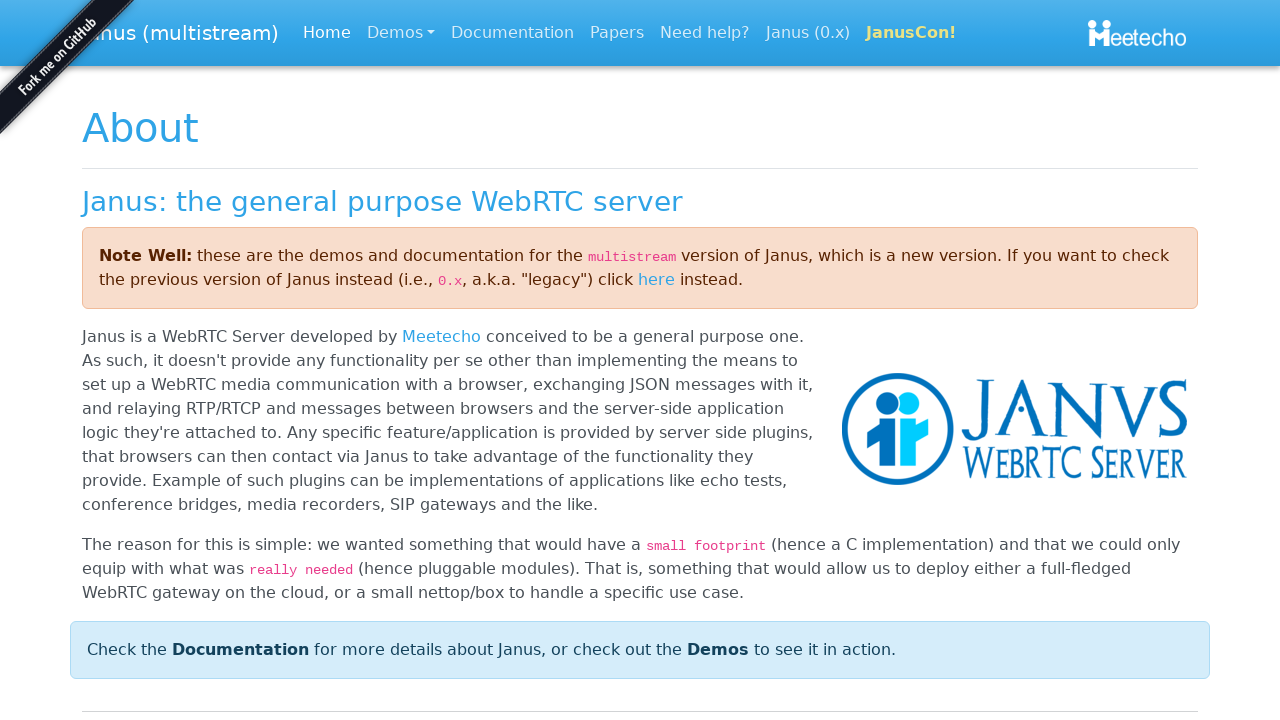